Tests radio button selection by clicking through all three radio button options

Starting URL: https://rahulshettyacademy.com/AutomationPractice/

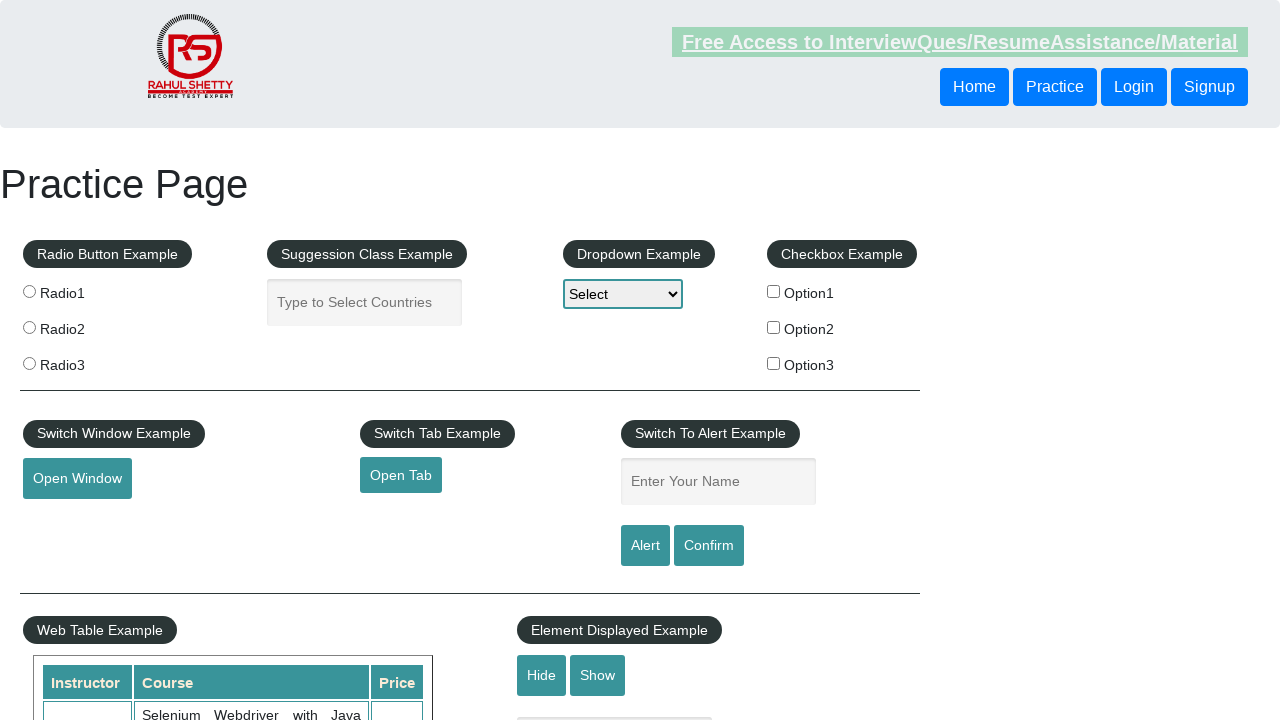

Navigated to Rahul Shetty Academy automation practice page
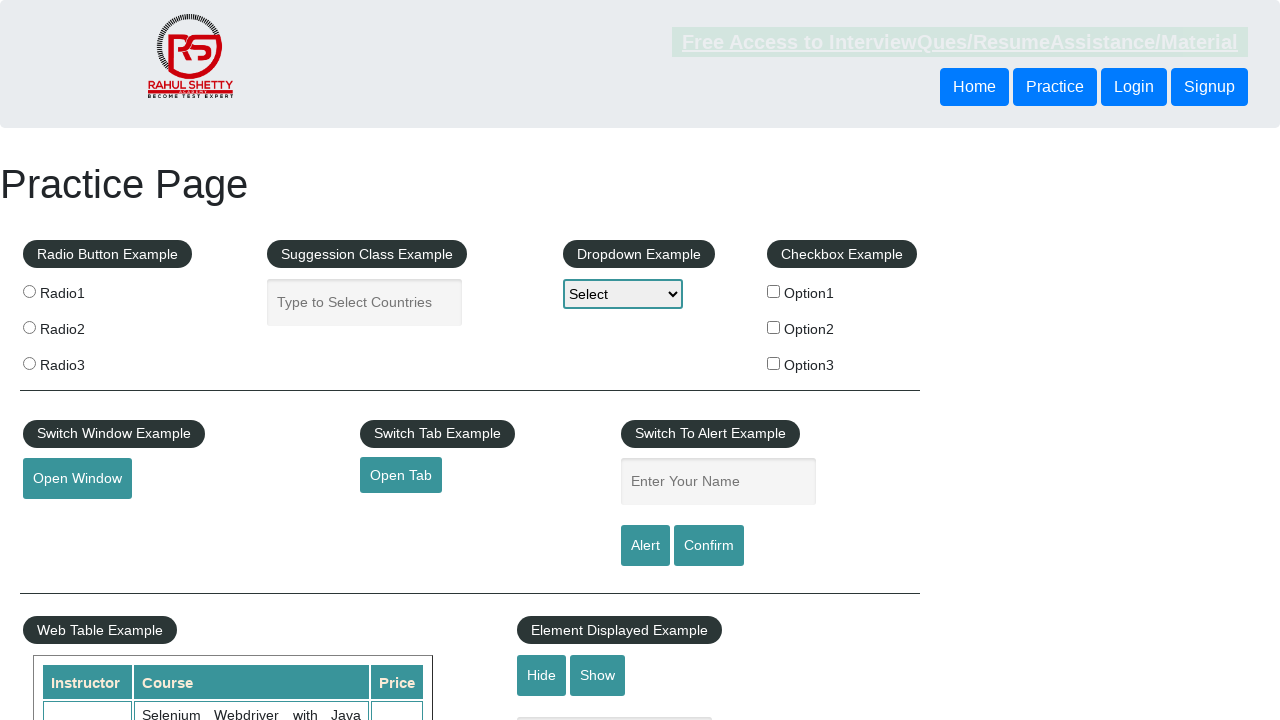

Clicked radio button option 1 at (29, 291) on xpath=//input[@name='radioButton'] >> nth=0
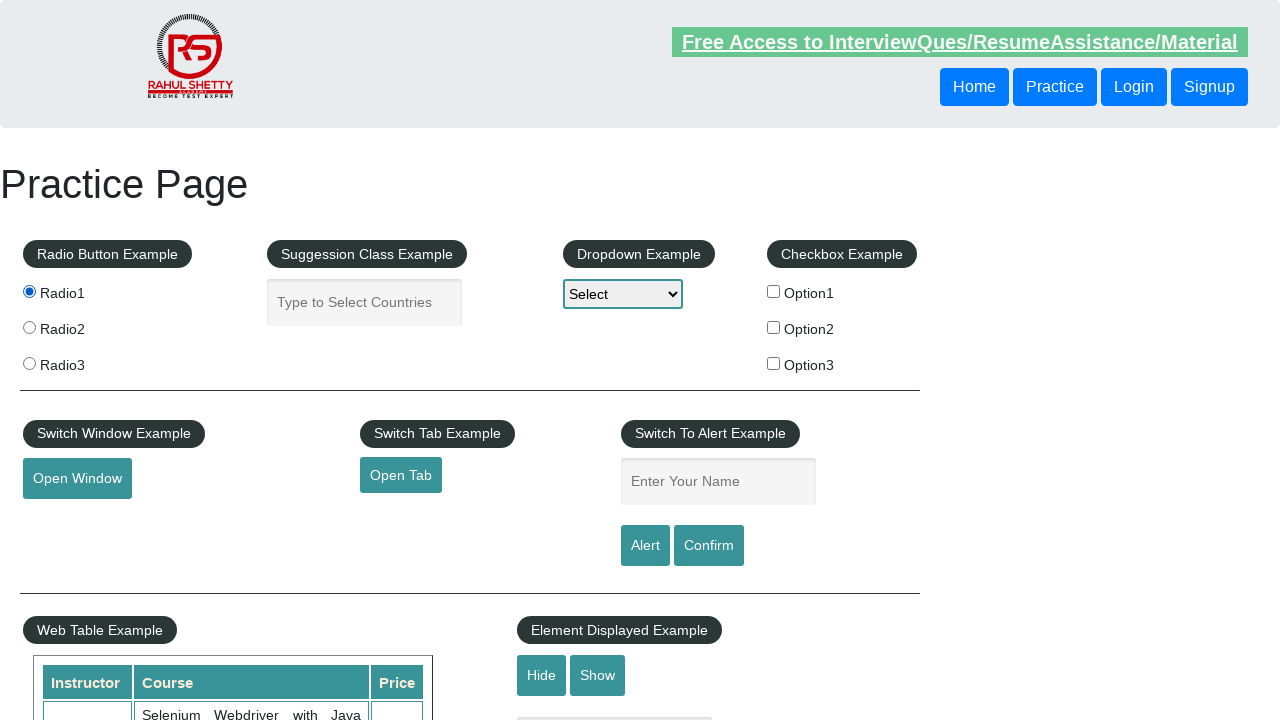

Clicked radio button option 2 at (29, 327) on xpath=//input[@name='radioButton'] >> nth=1
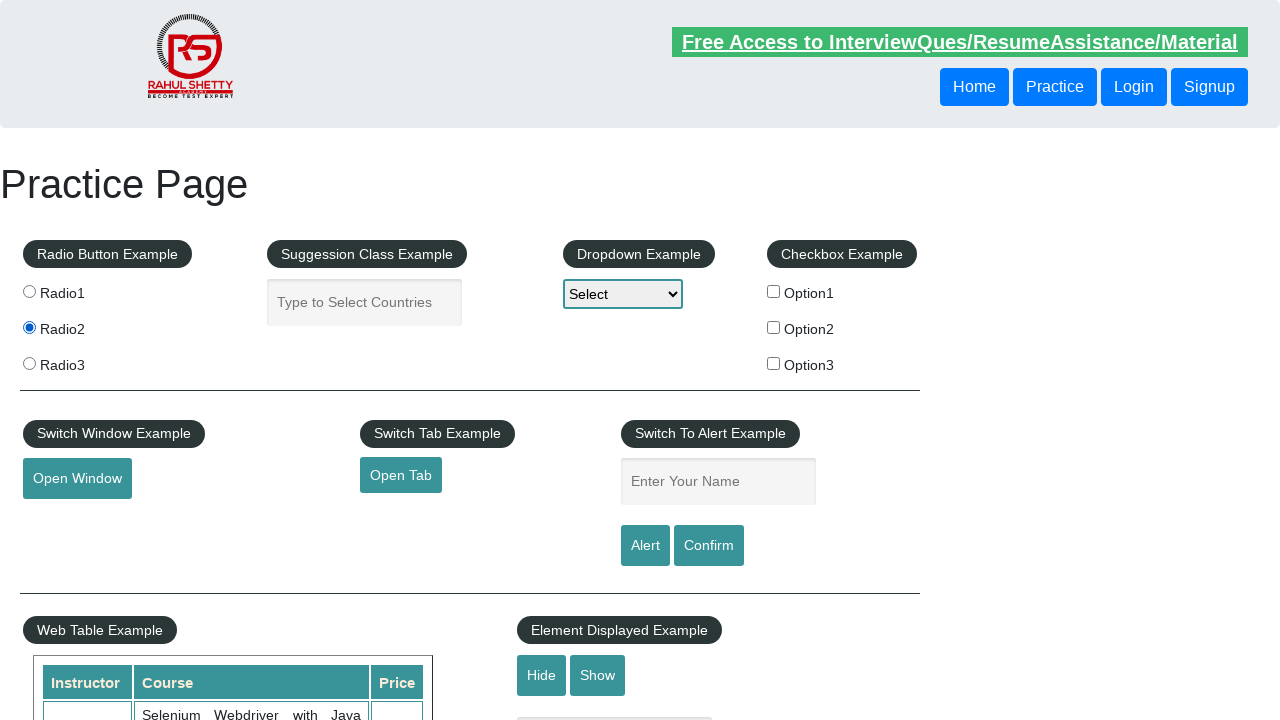

Clicked radio button option 3 at (29, 363) on xpath=//input[@name='radioButton'] >> nth=2
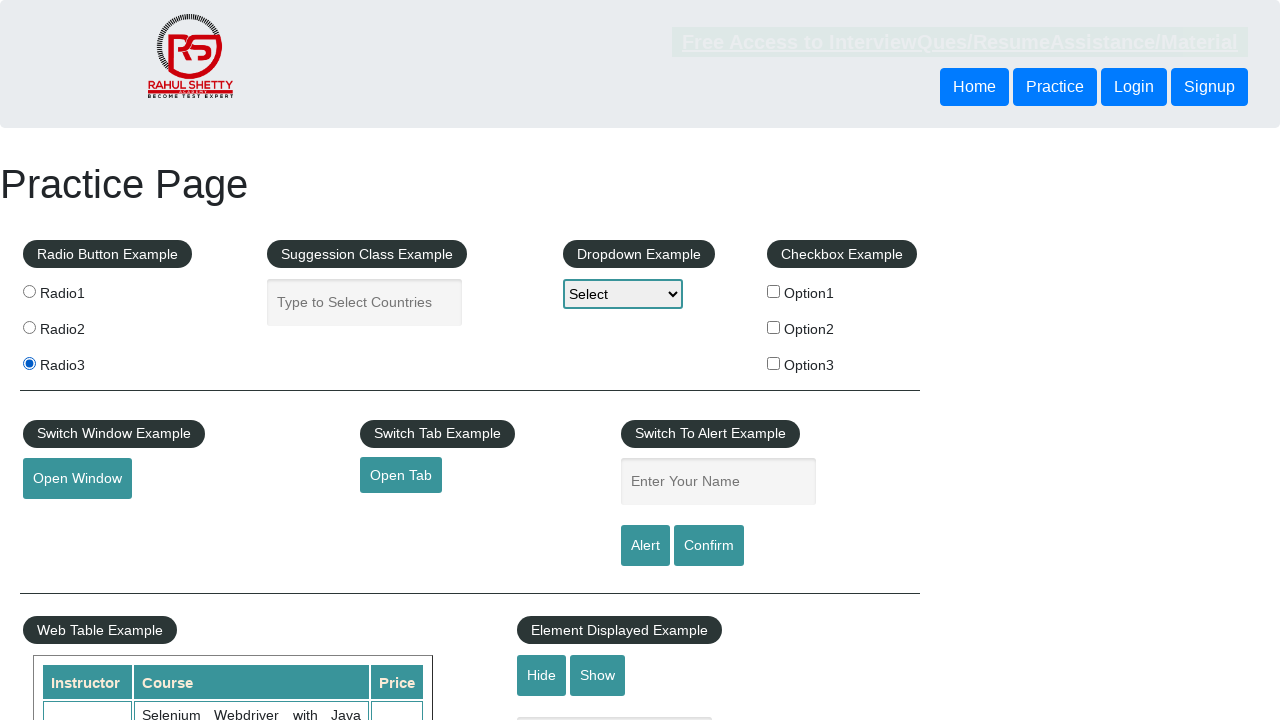

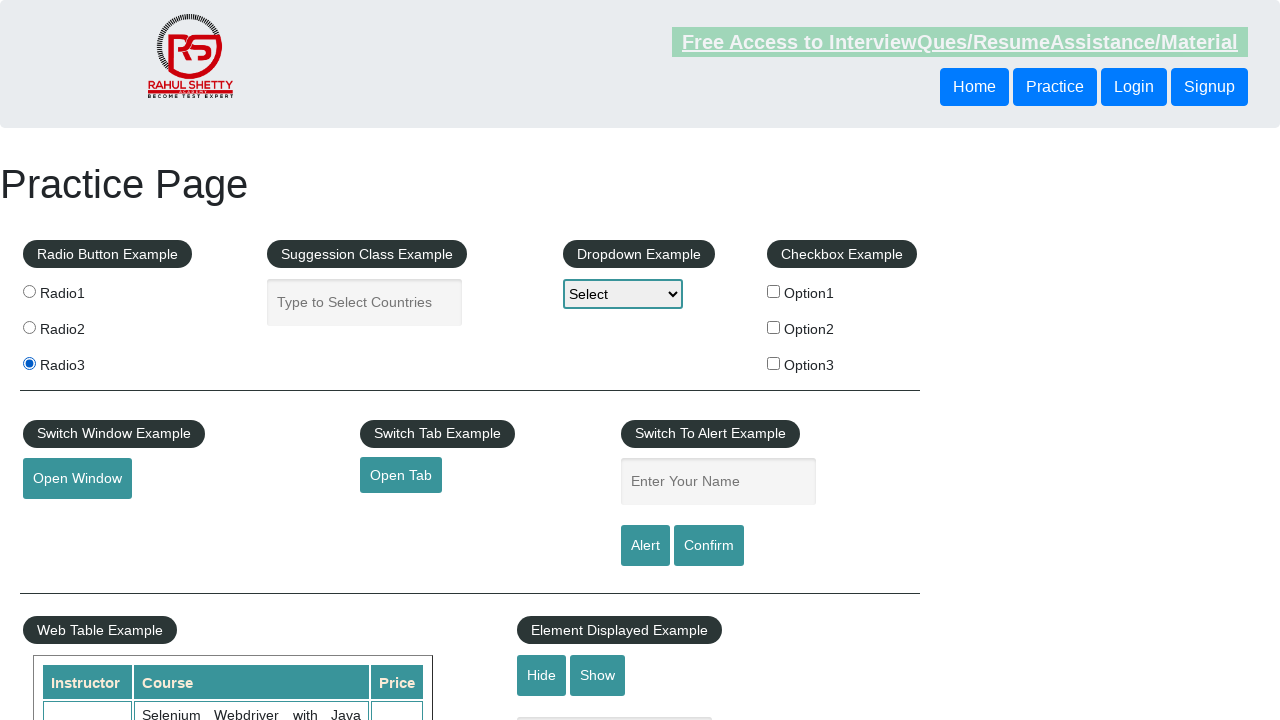